Navigates to the image link page to verify images are displayed.

Starting URL: https://demoapps.qspiders.com/ui/image/linkImage?sublist=1

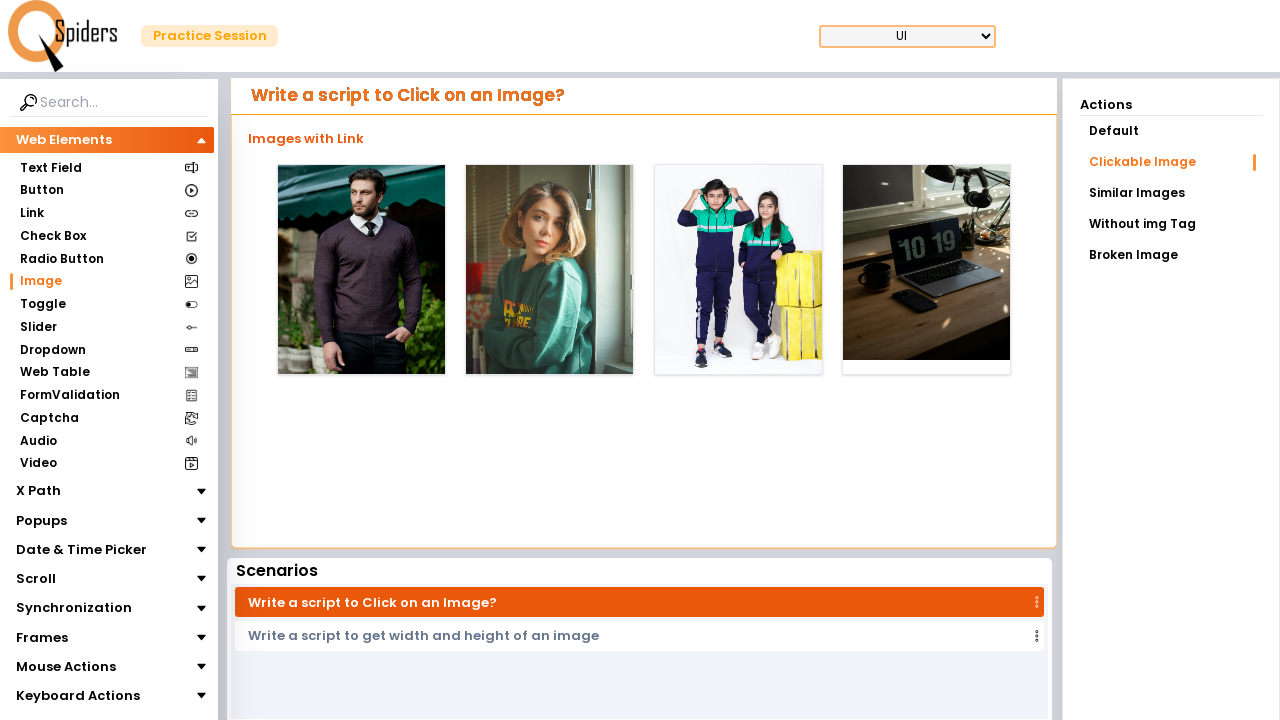

Navigated to image link page
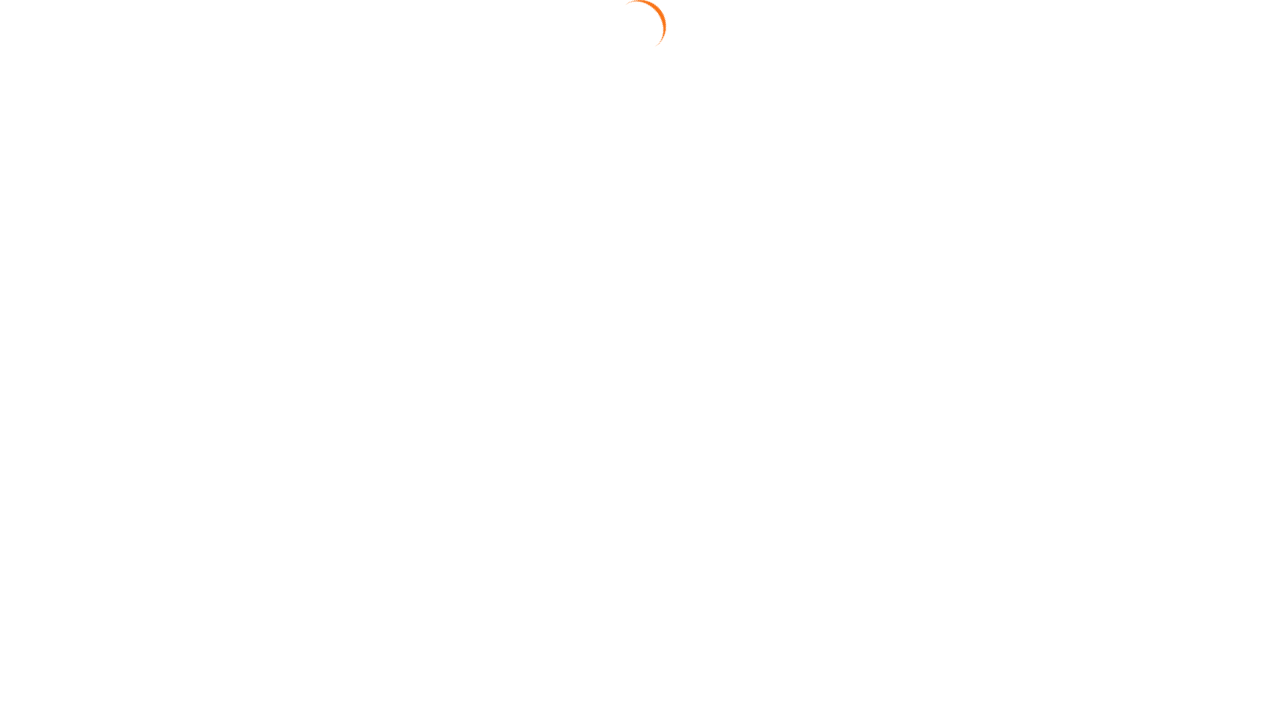

Page content loaded and network idle
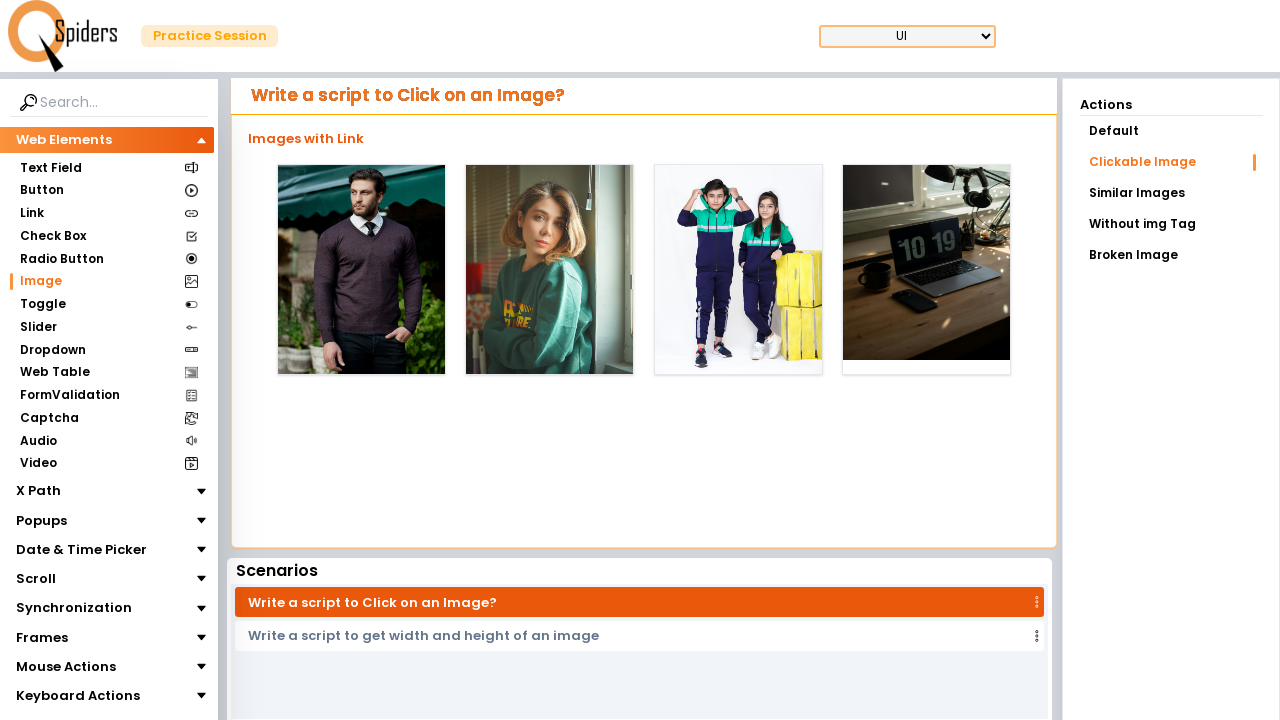

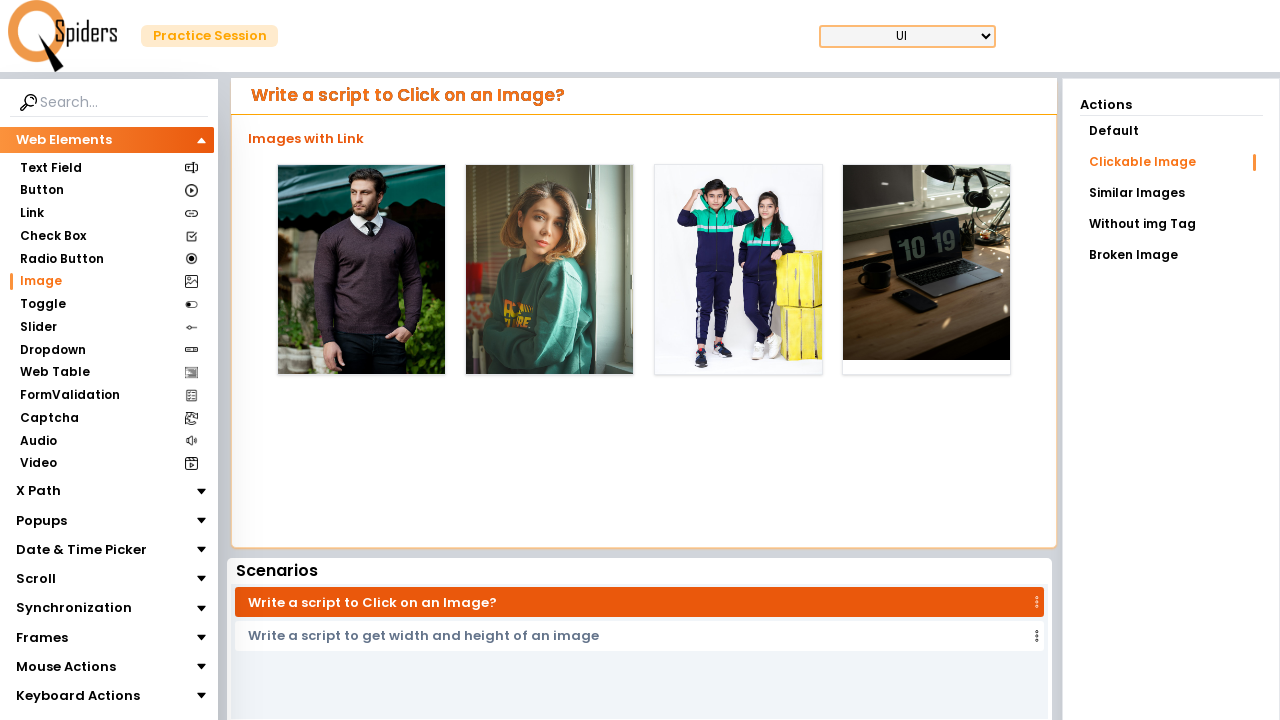